Navigates to the Leaftaps OpenTaps application and maximizes the browser window to verify the page loads successfully.

Starting URL: http://leaftaps.com/opentaps/

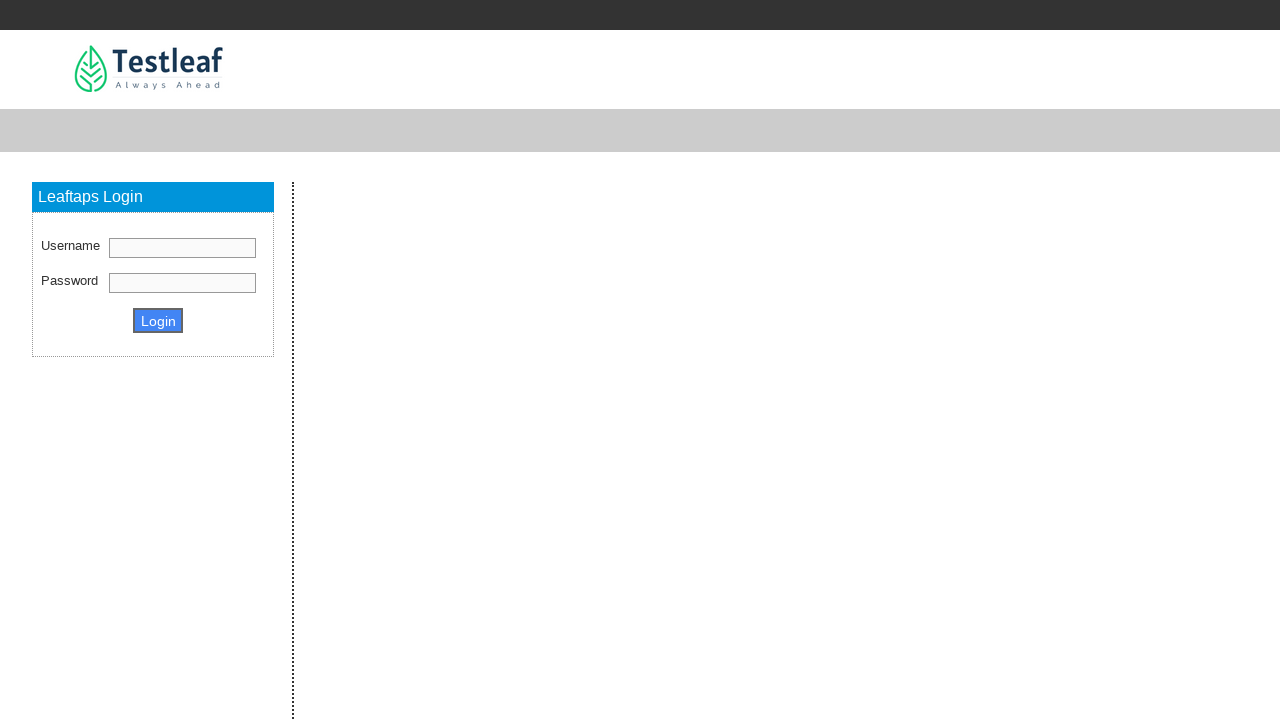

Set viewport size to 1920x1080 to maximize browser window
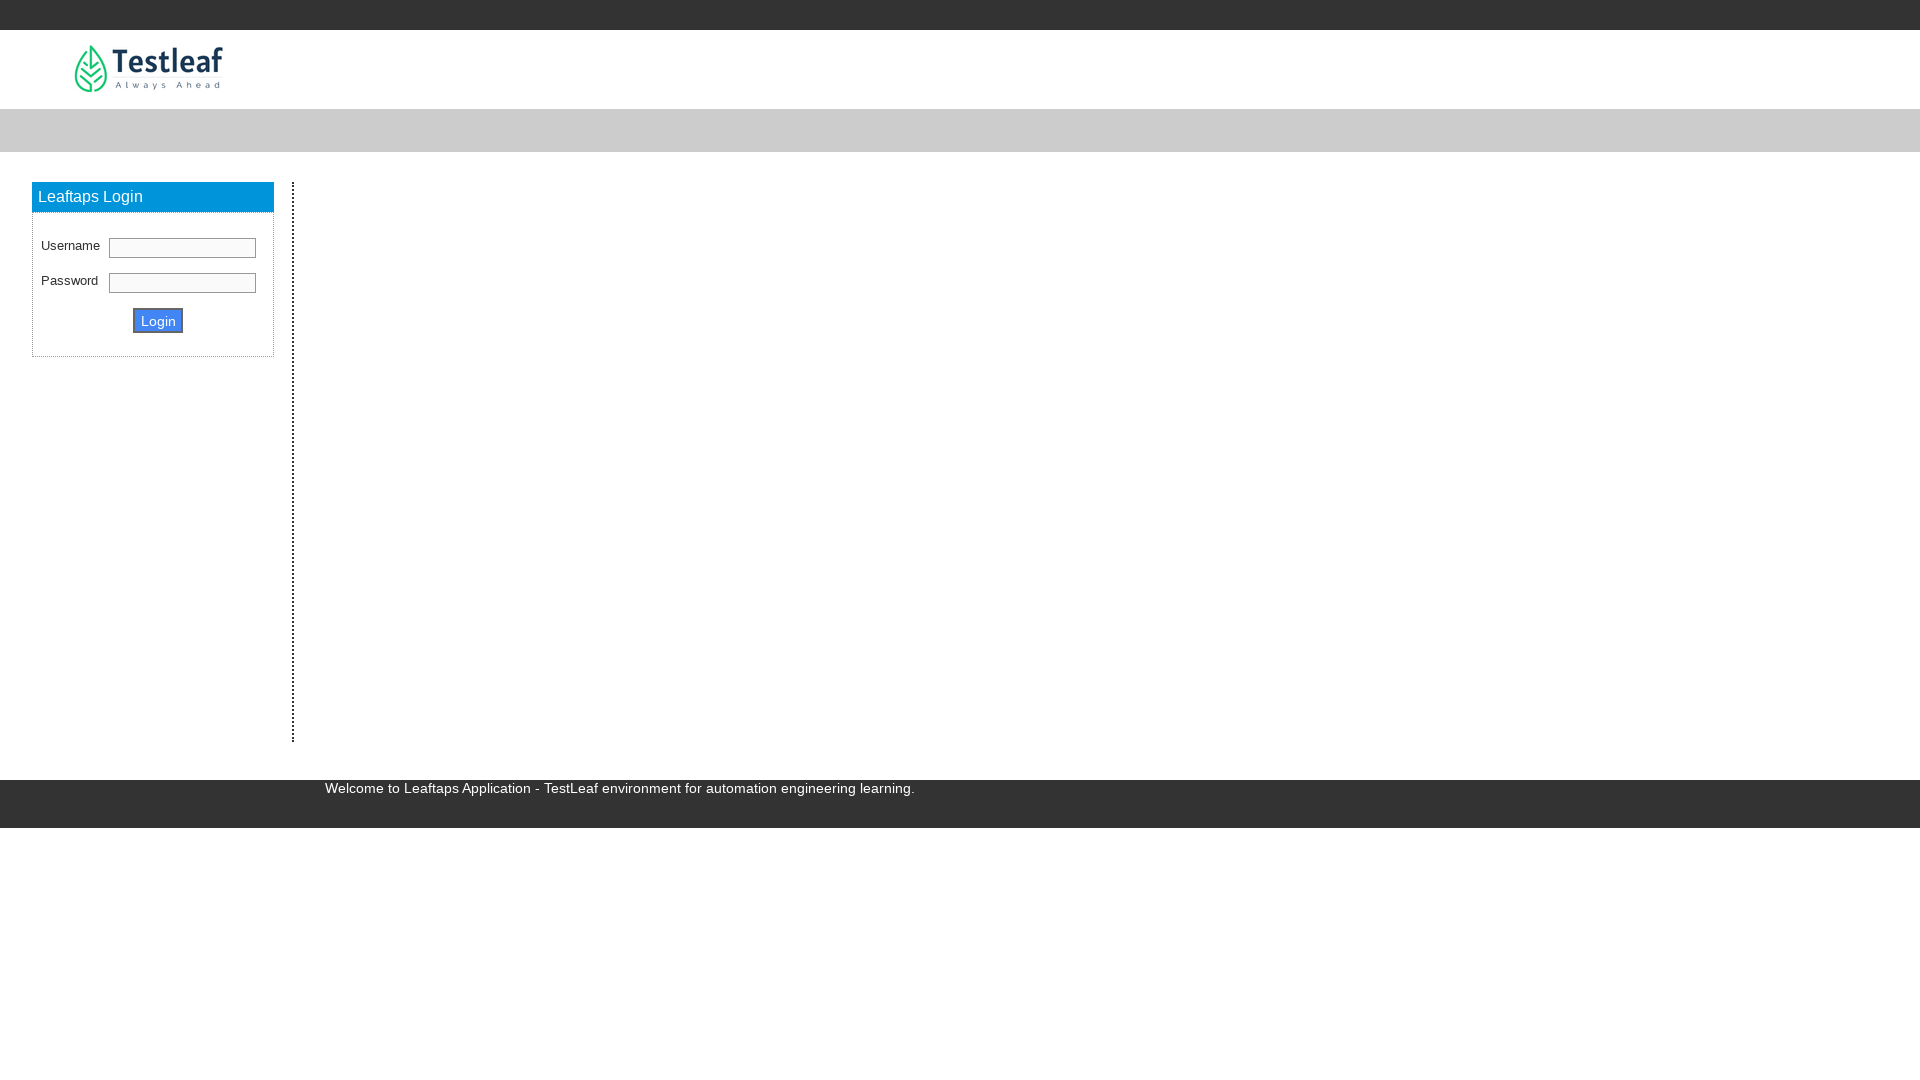

Page loaded successfully - domcontentloaded state reached
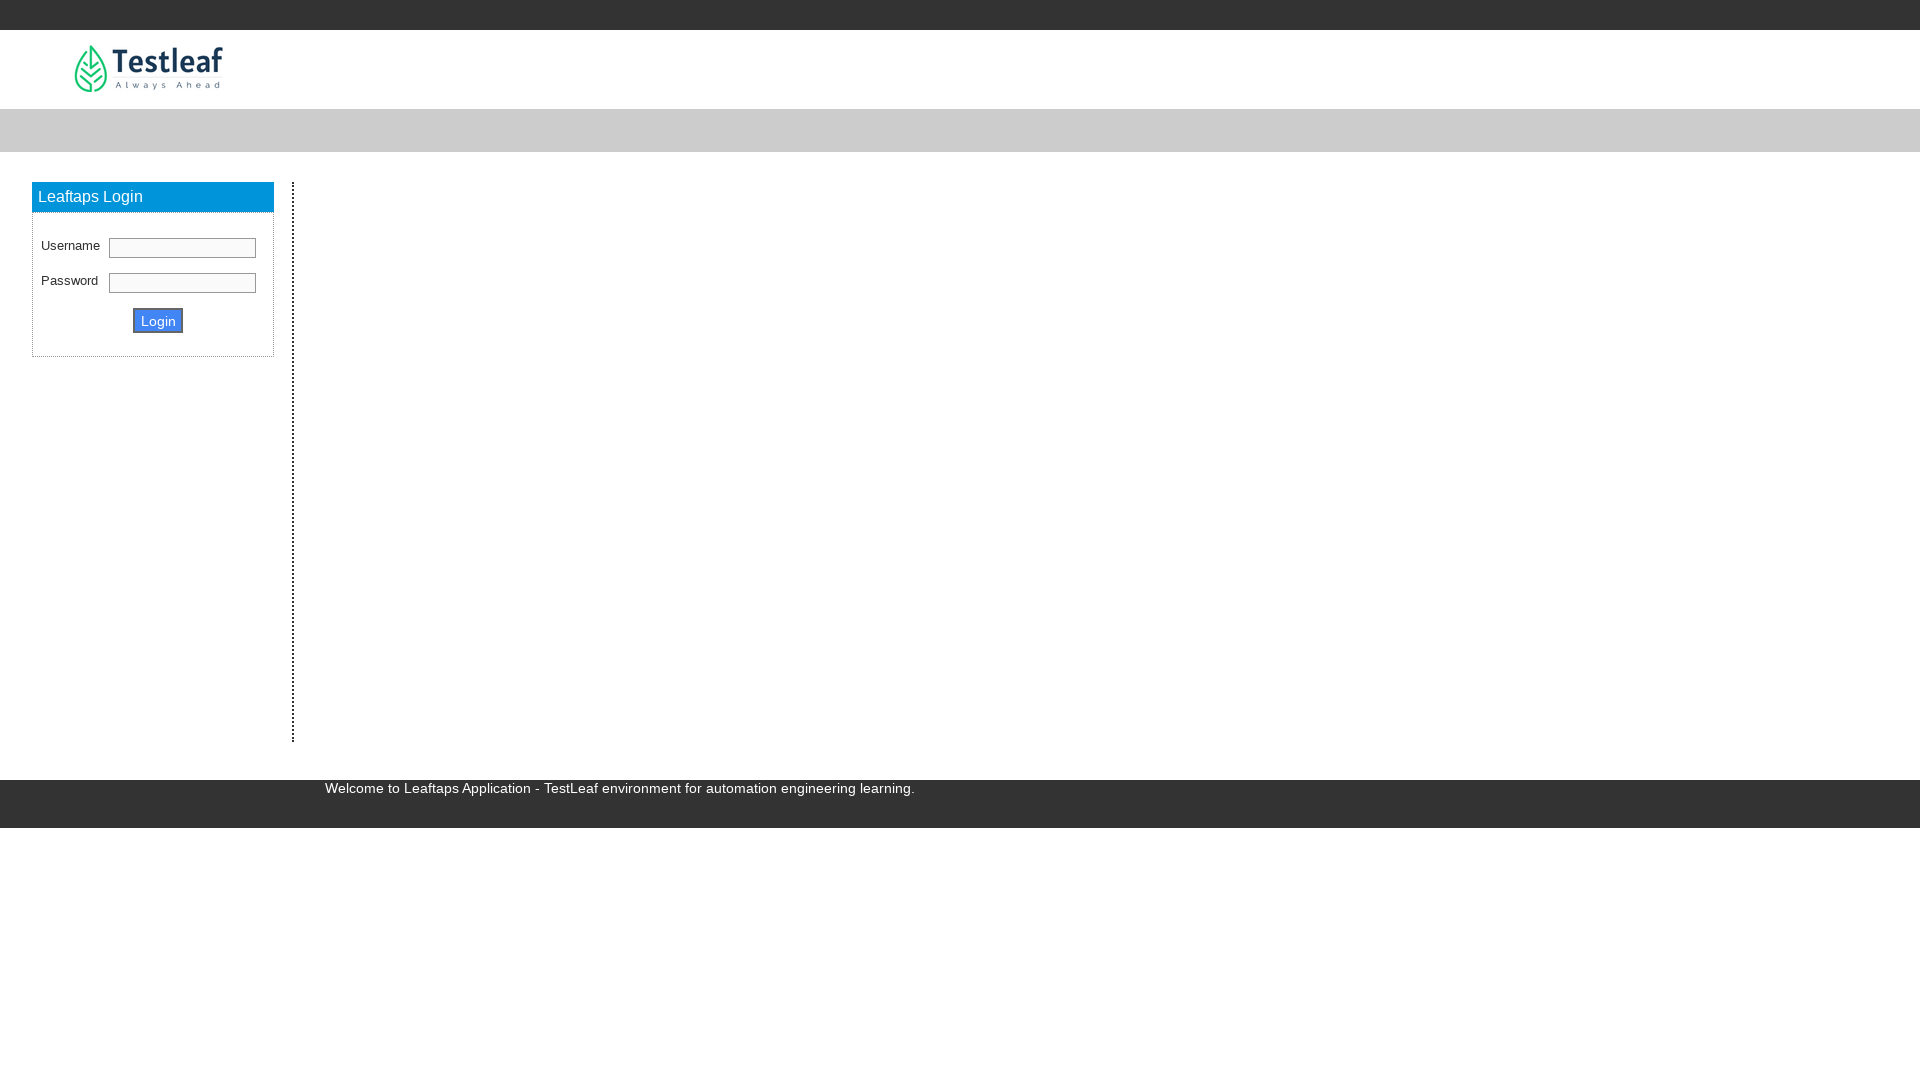

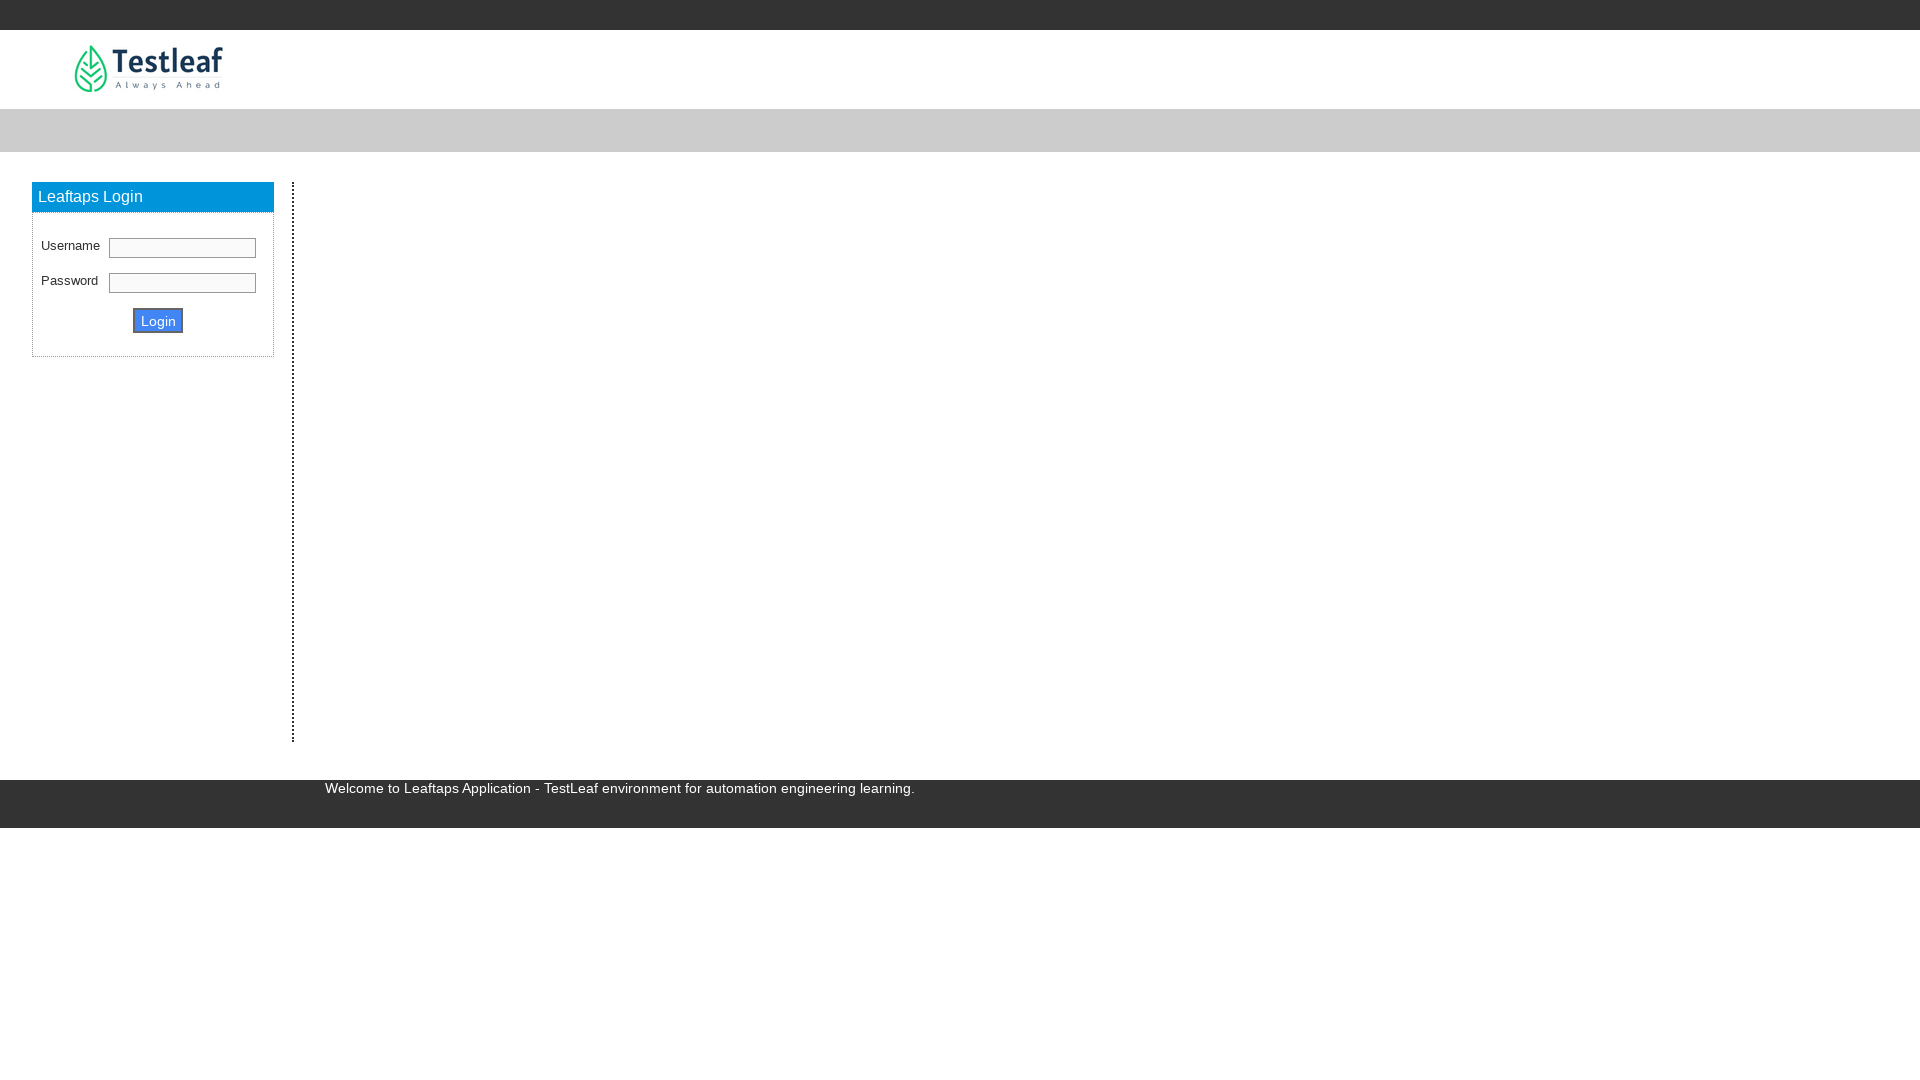